Tests jQuery UI drag and drop functionality by dragging an element and dropping it onto a target area

Starting URL: https://jqueryui.com/droppable/

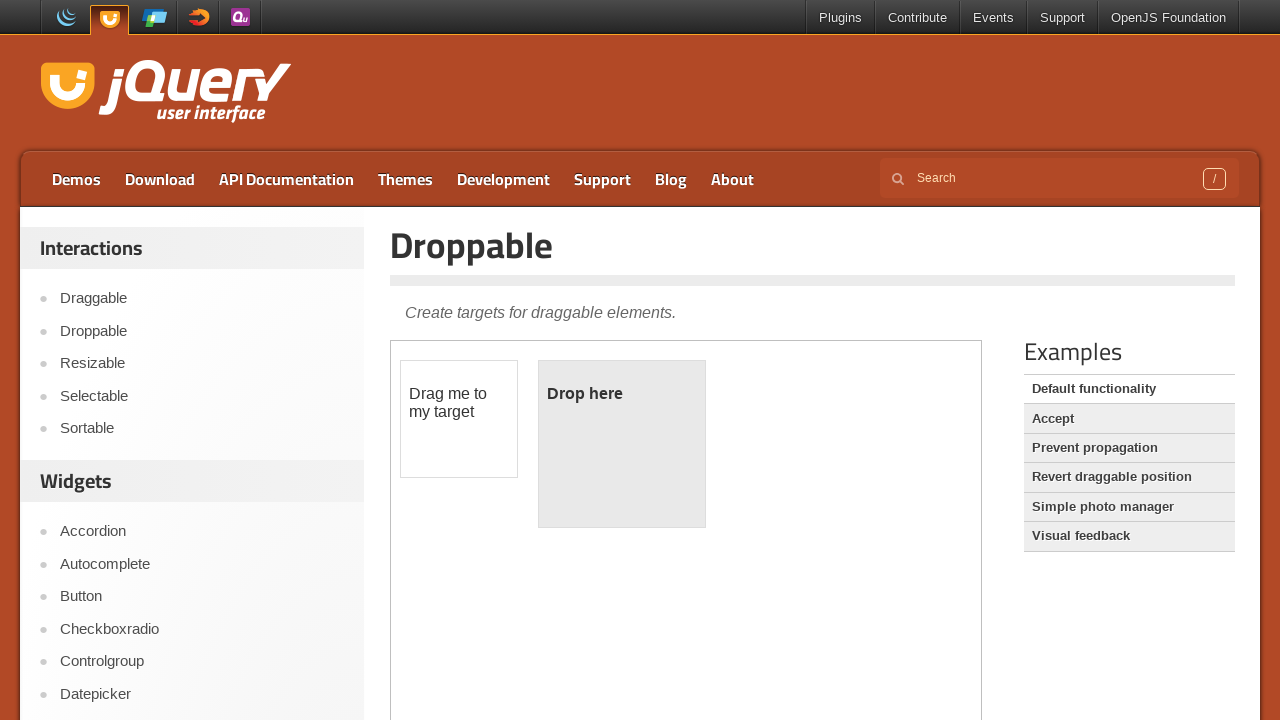

Scrolled down 400 pixels to view the demo area
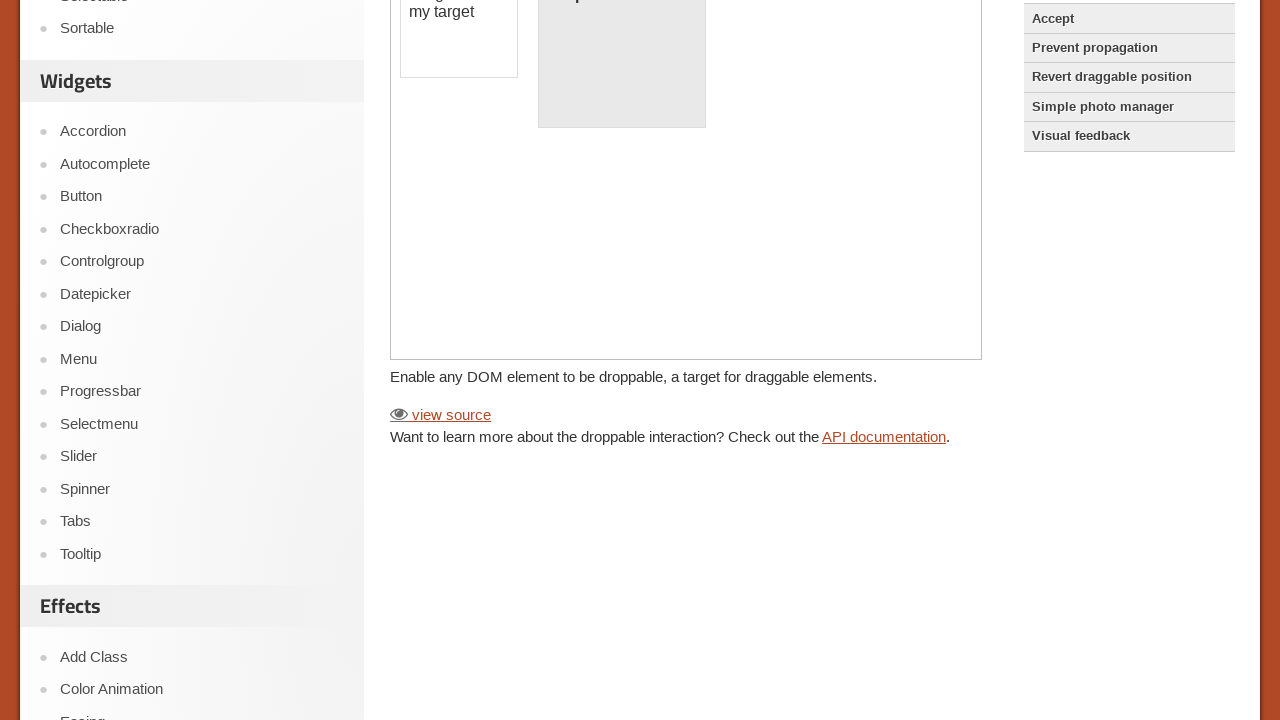

Located the iframe containing the drag and drop demo
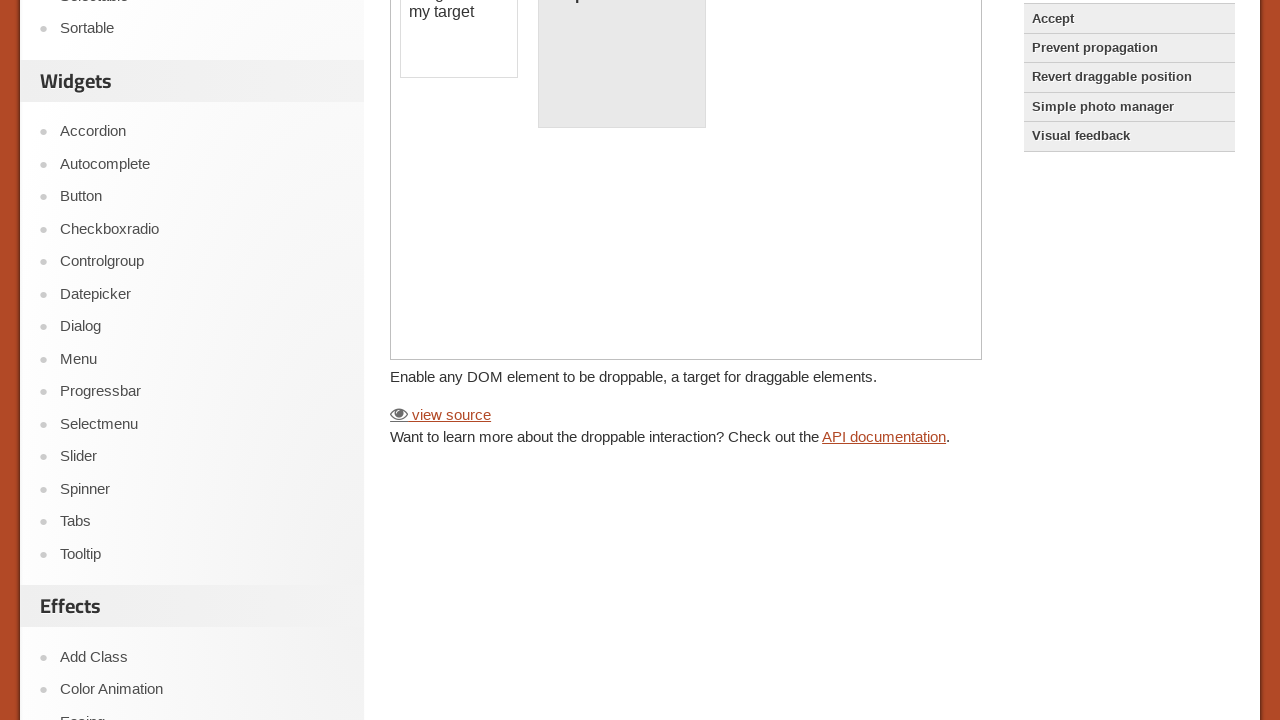

Located the draggable element
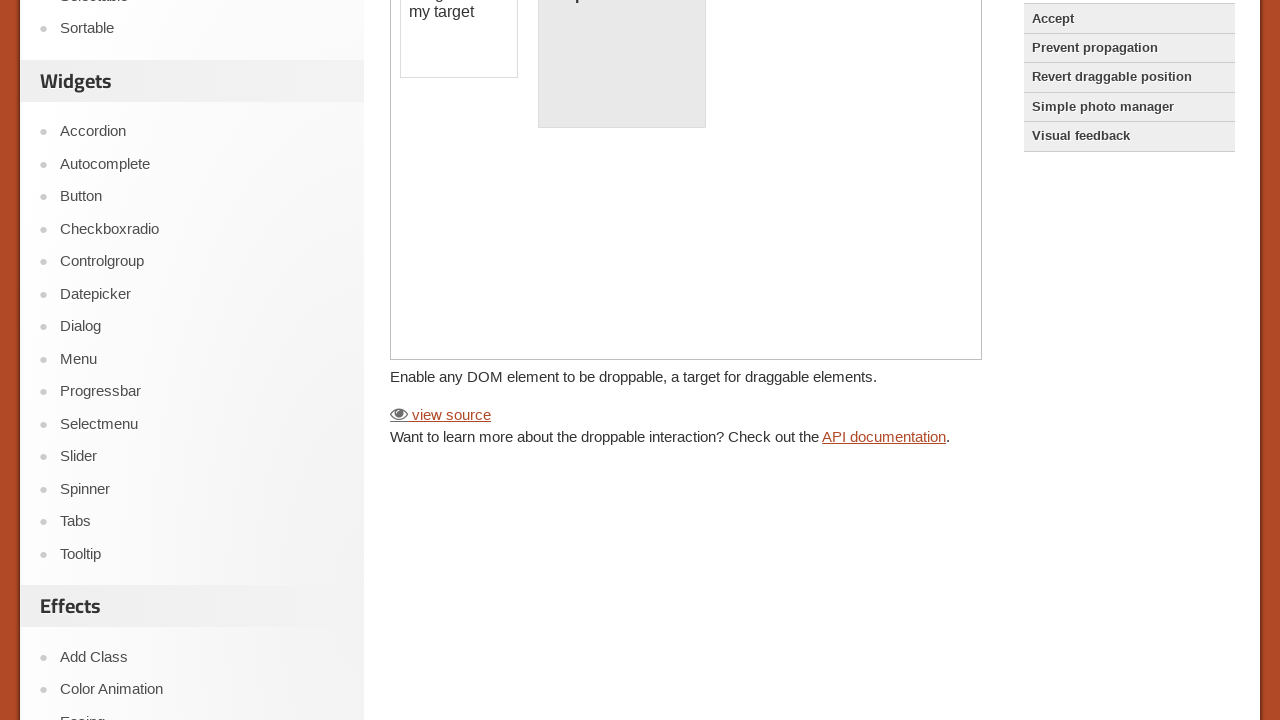

Located the droppable target area
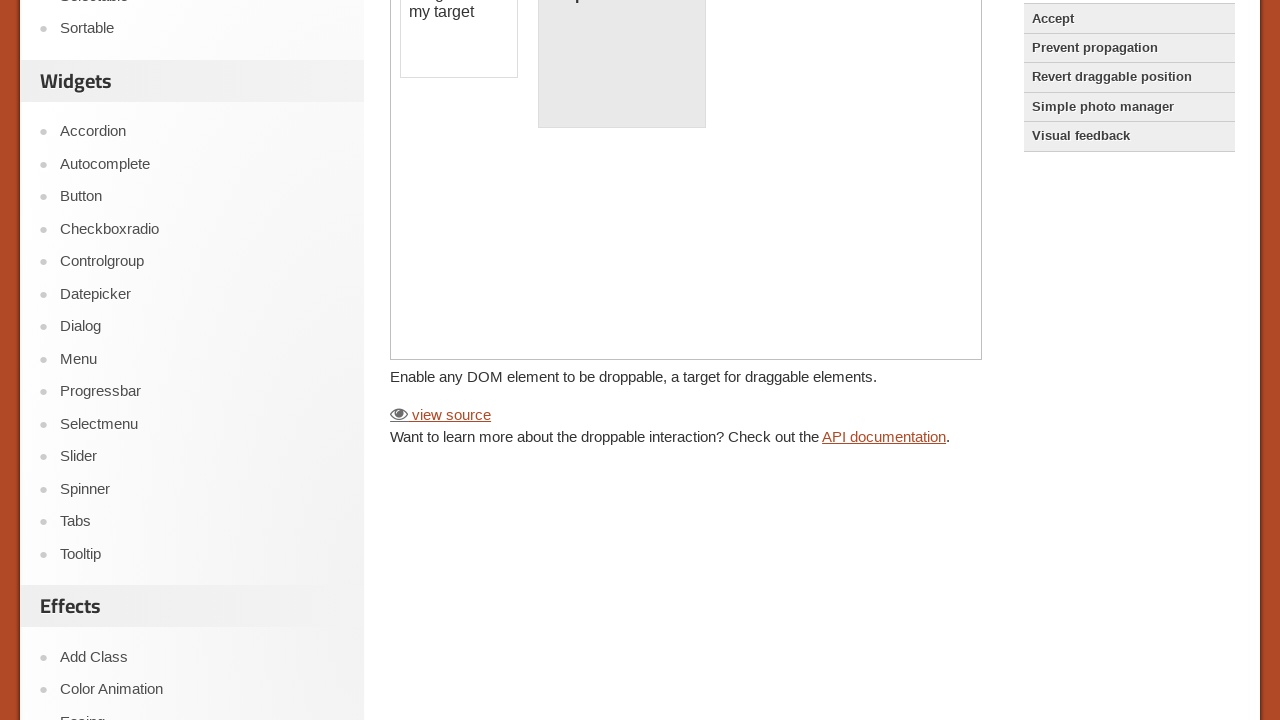

Dragged the draggable element and dropped it onto the droppable area at (622, 85)
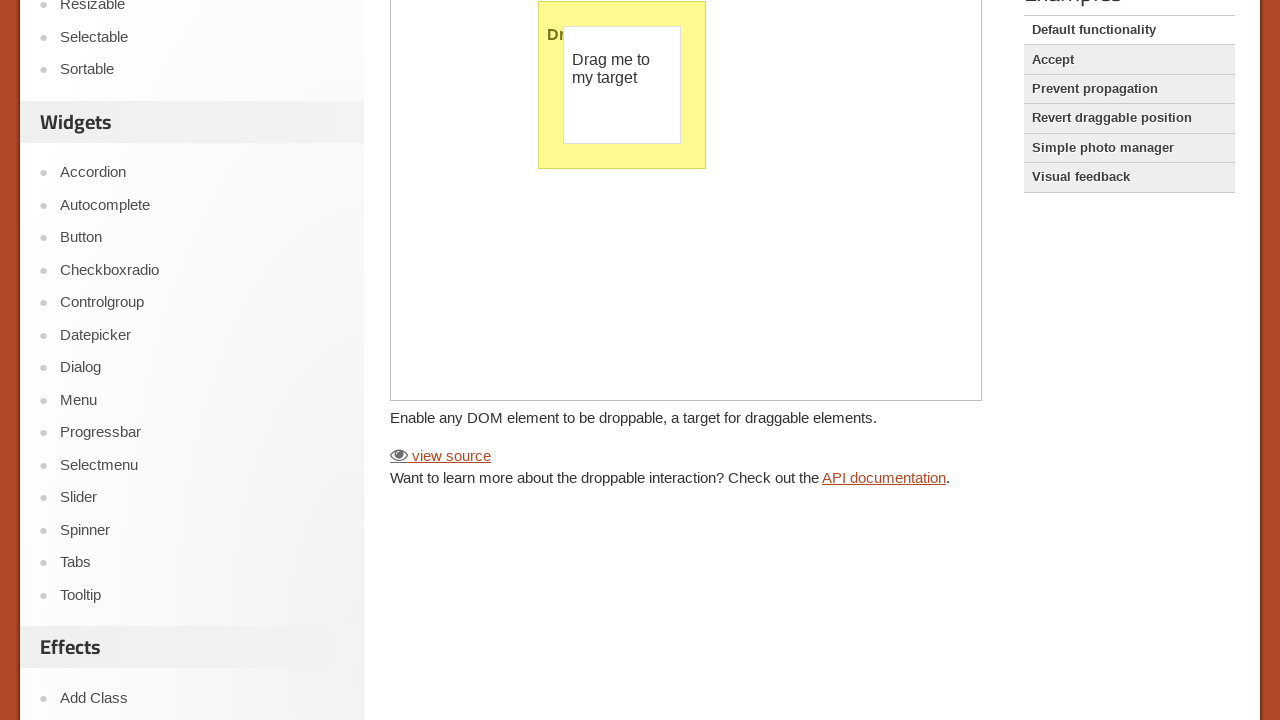

Waited 1 second for the drop action to complete
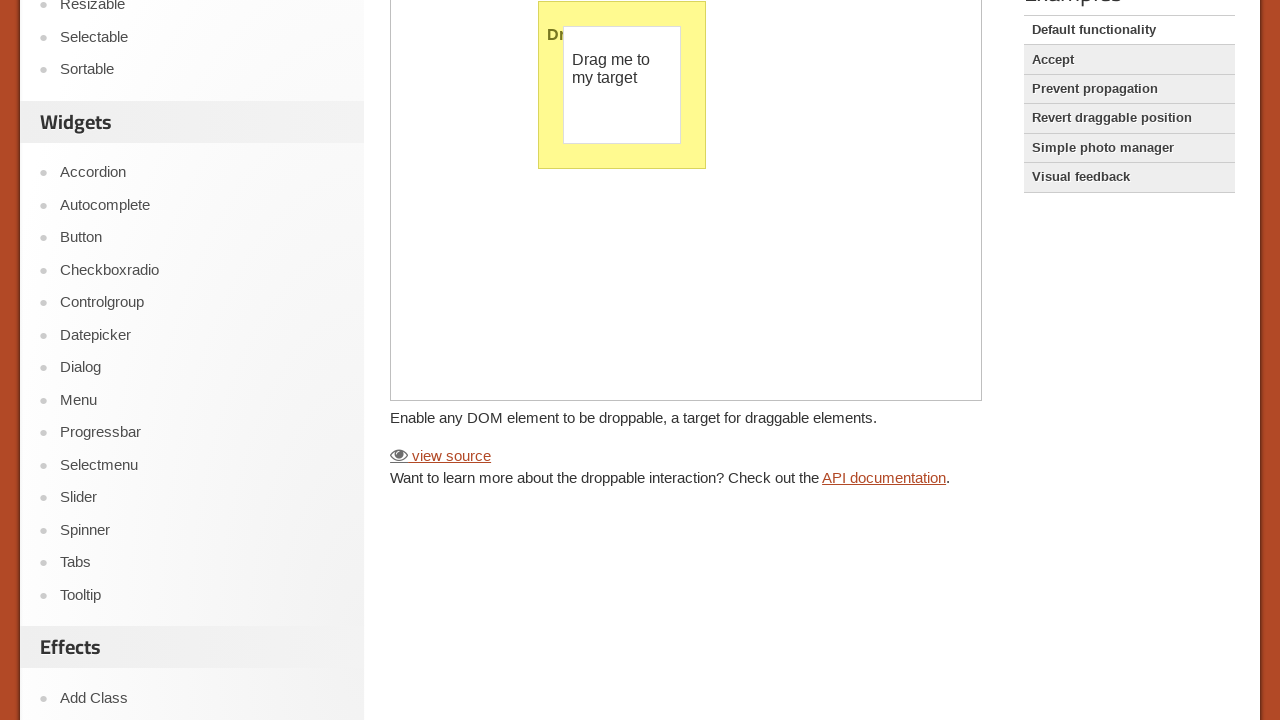

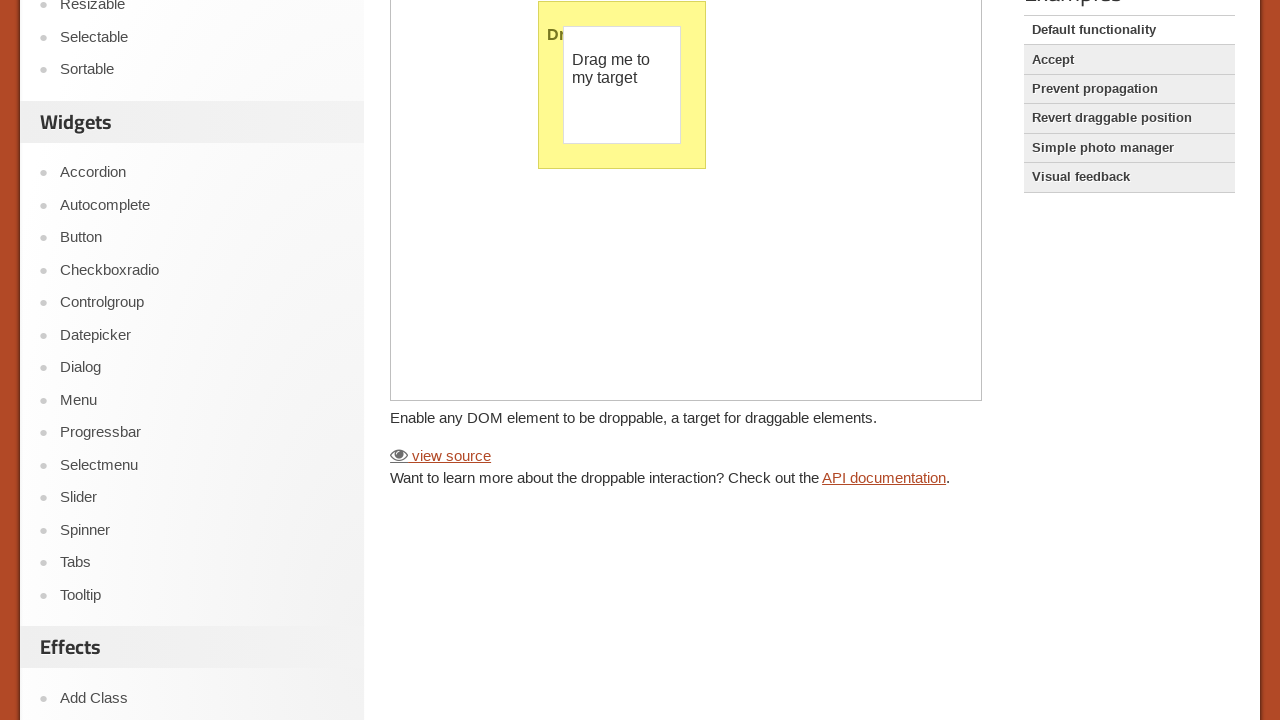